Tests various XPath selector patterns by filling form fields including username, security question, API settings, email, and custom fields on an XPath practice page.

Starting URL: https://syntaxprojects.com/Xpath.php

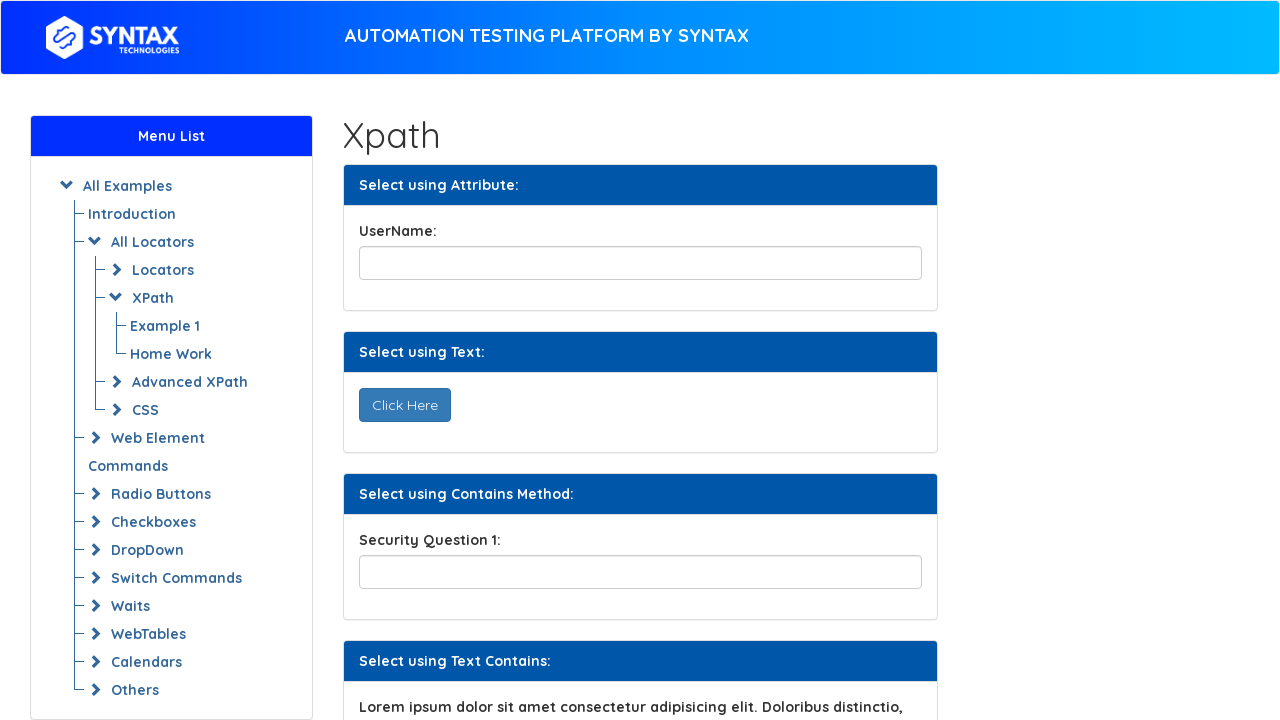

Filled username field with 'abracadabra' using XPath selector on //input[@id='title']
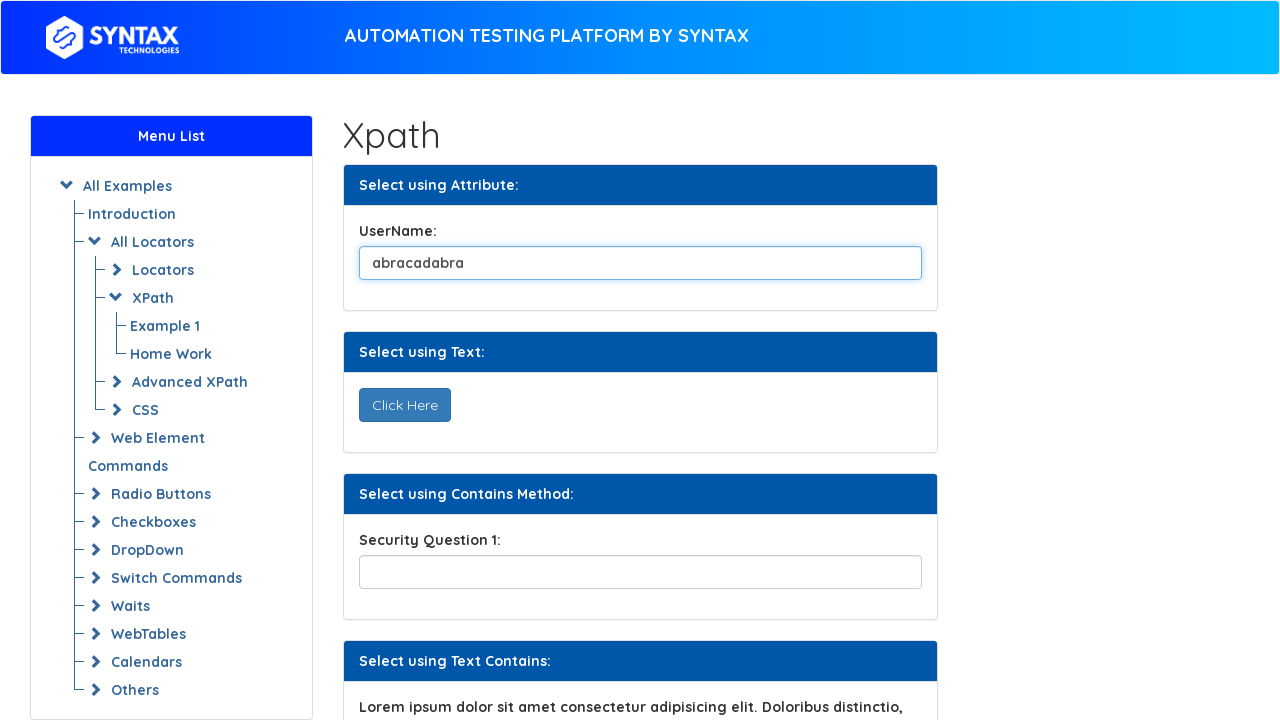

Clicked 'Click Here' button at (404, 405) on xpath=//button[text()='Click Here']
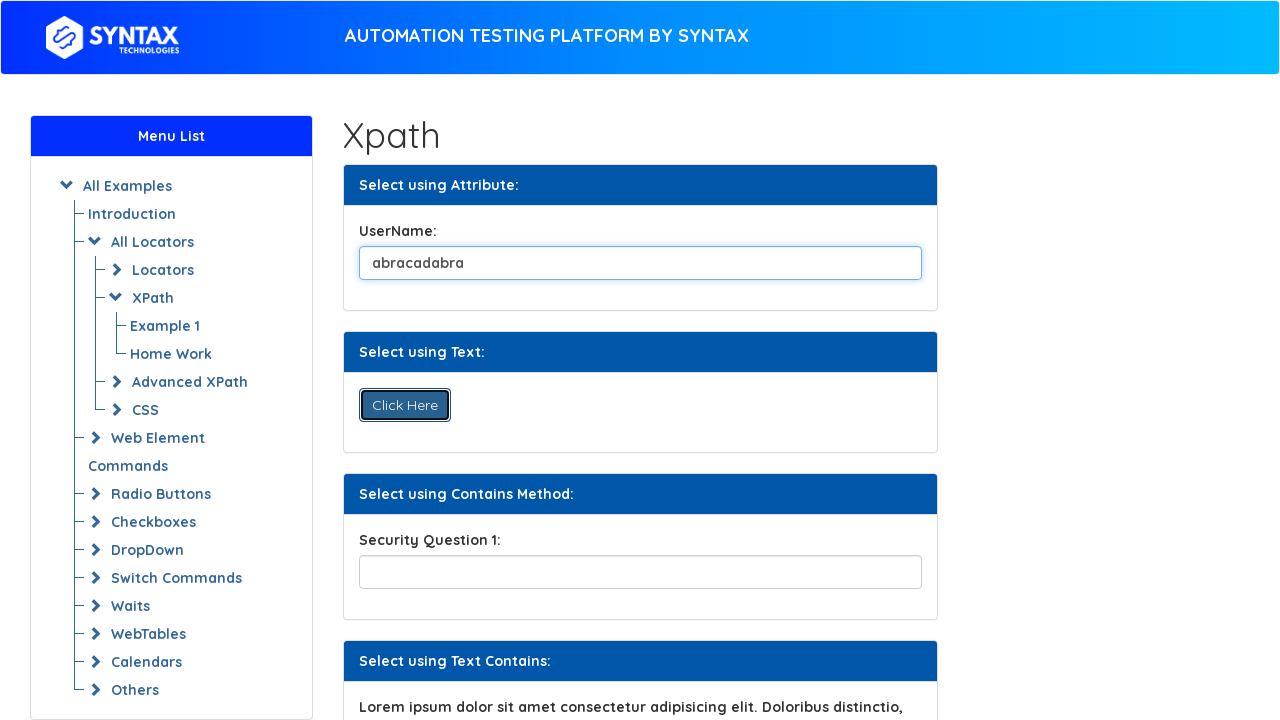

Filled security question field with 'is ali from batch14?' on //input[contains(@name,'securityPartial')]
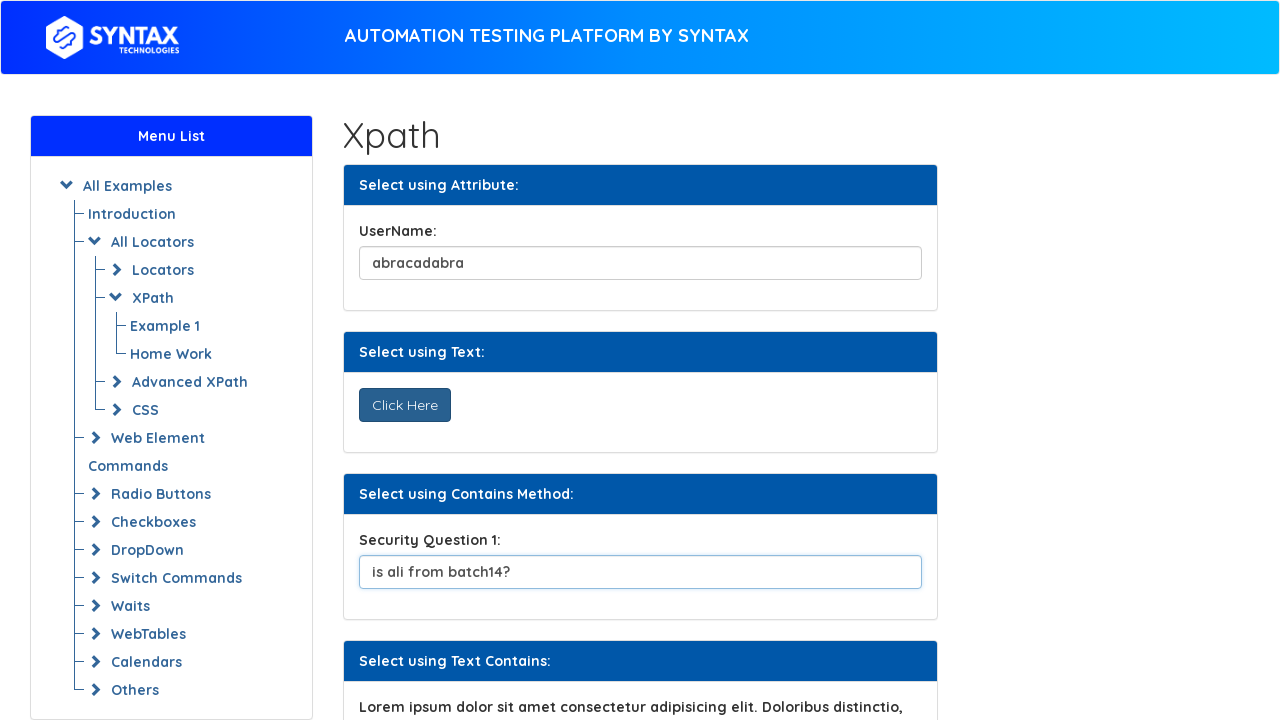

Verified ipsum label element is present
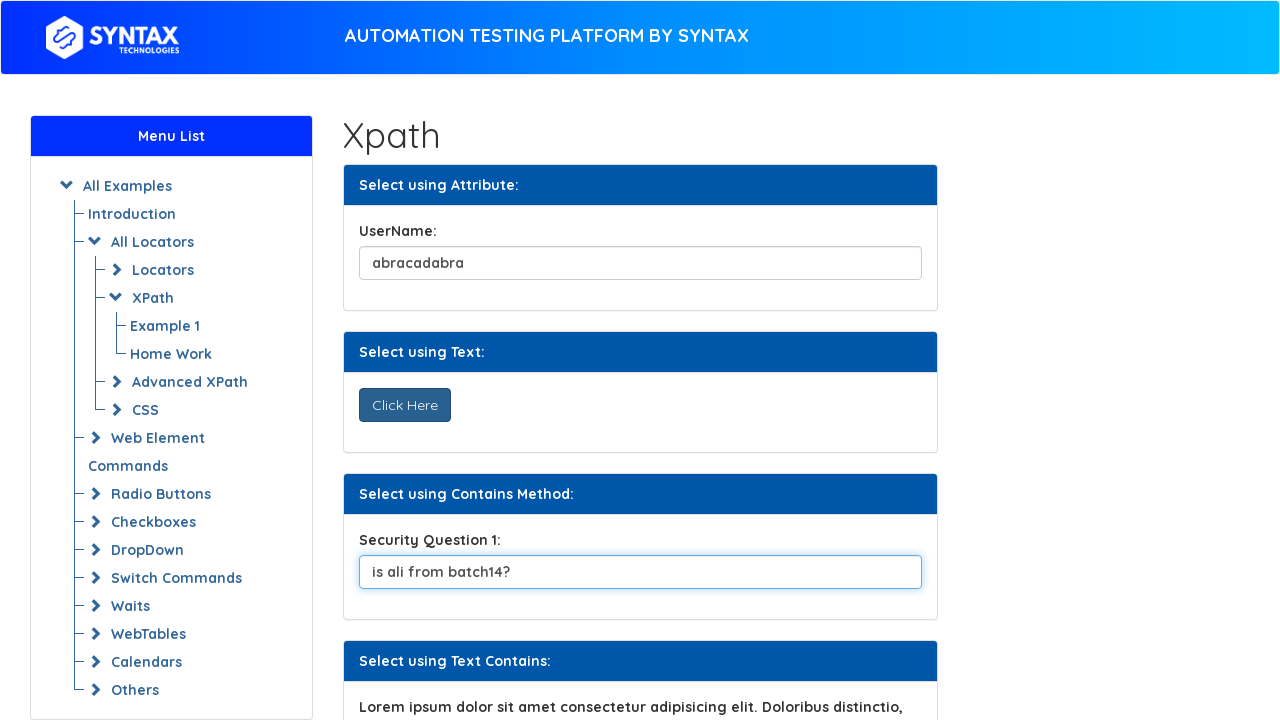

Filled API settings field with 'abracadraa 12344' on //input[starts-with(@id,'apiSettings')]
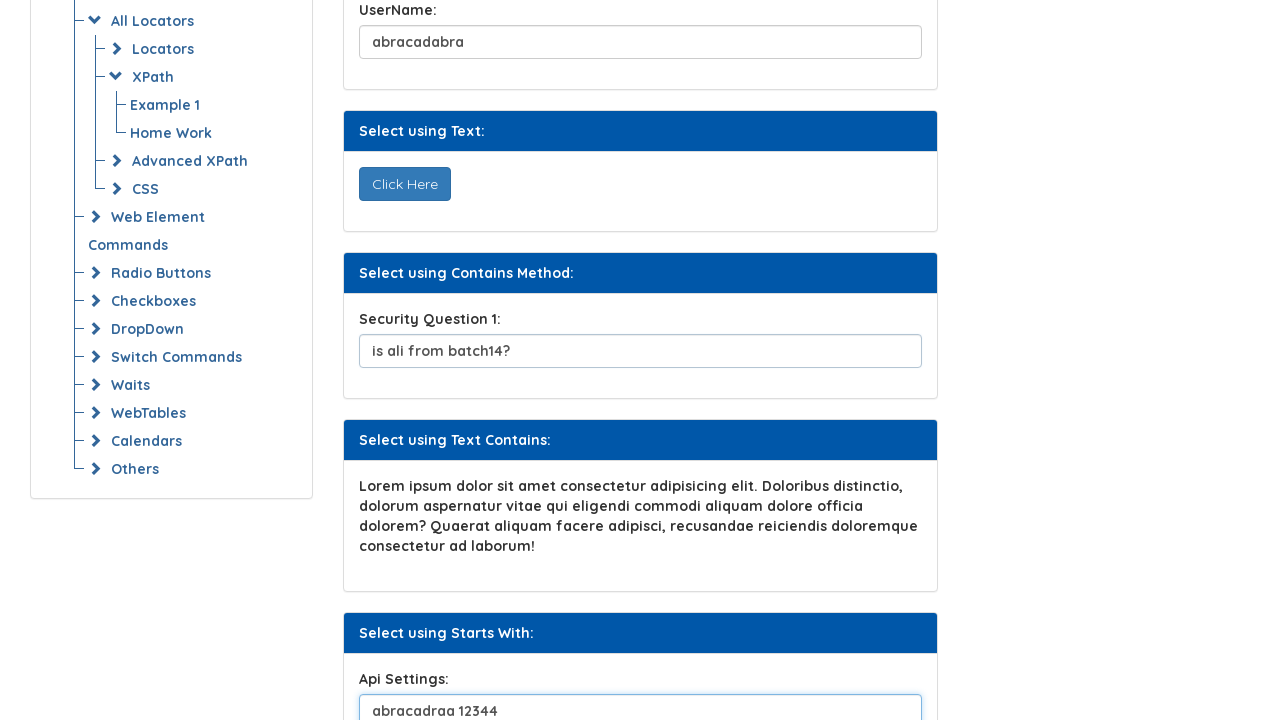

Filled email field with 'hello@gmail.com' using second form-control backup element on (//input[@class='form-control backup'])[2]
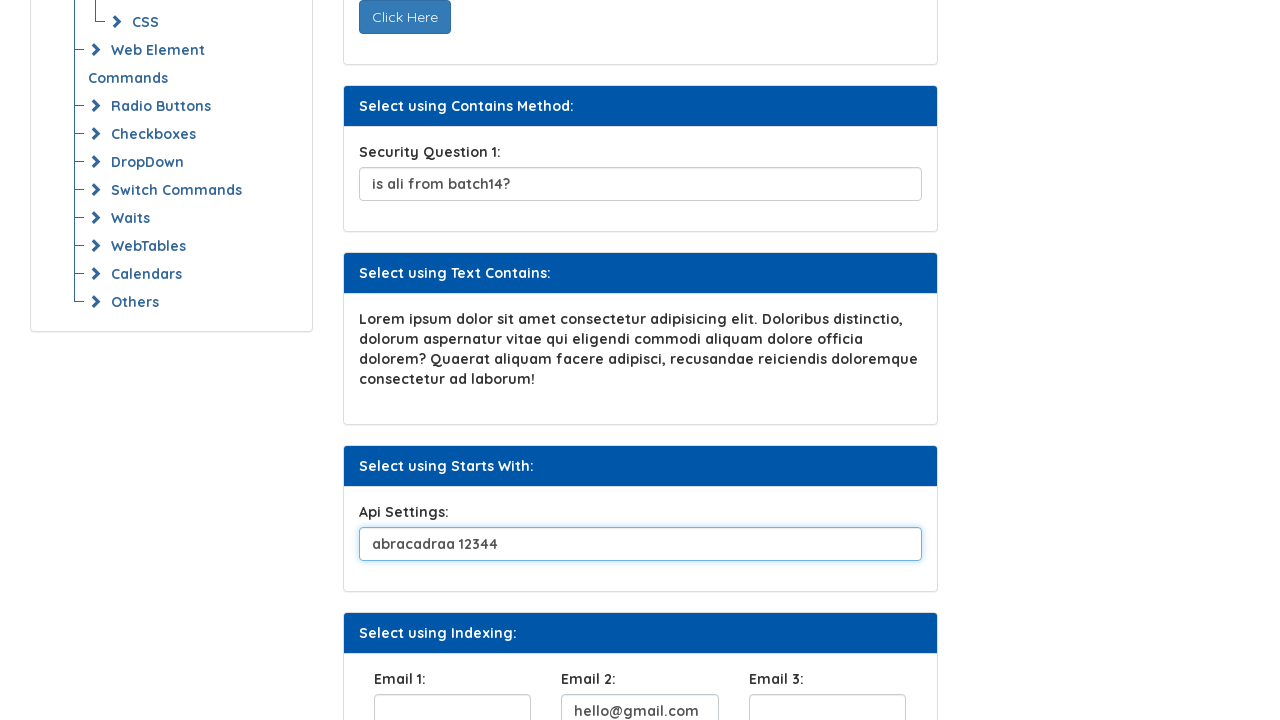

Filled custom field with 'helloi am here' using compound XPath condition on //input[@data-detail='two' and @name='customField']
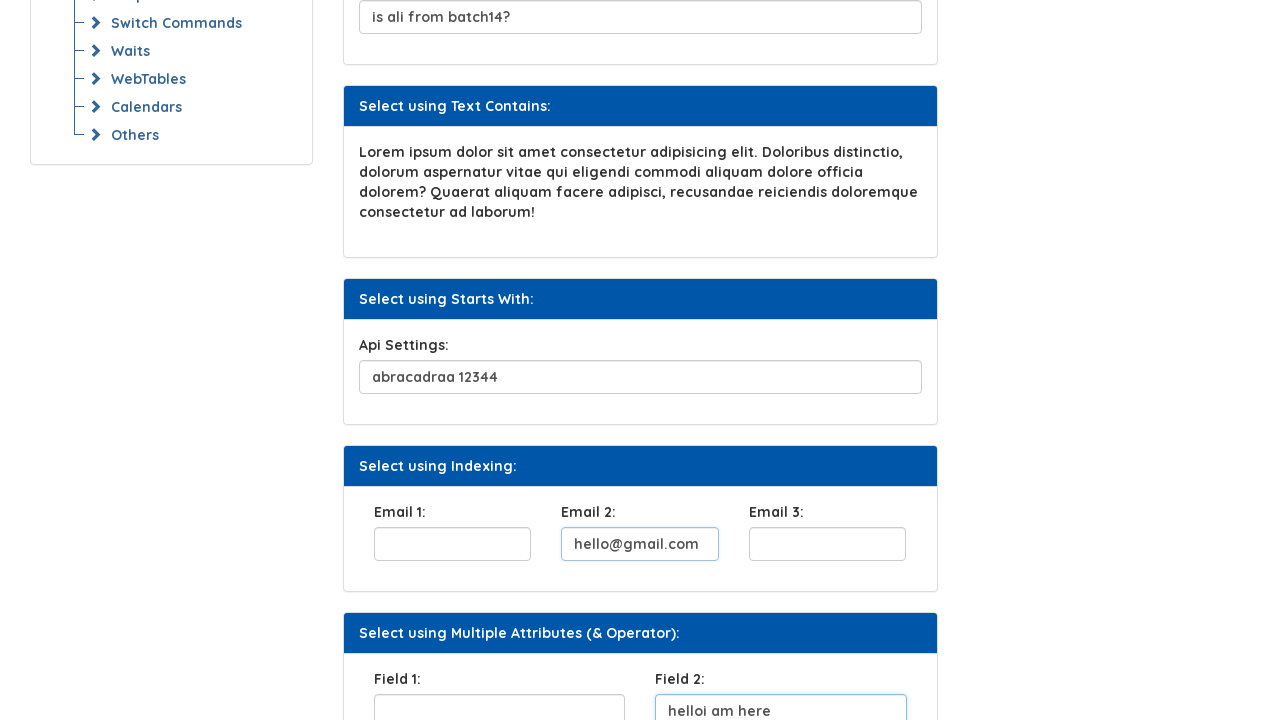

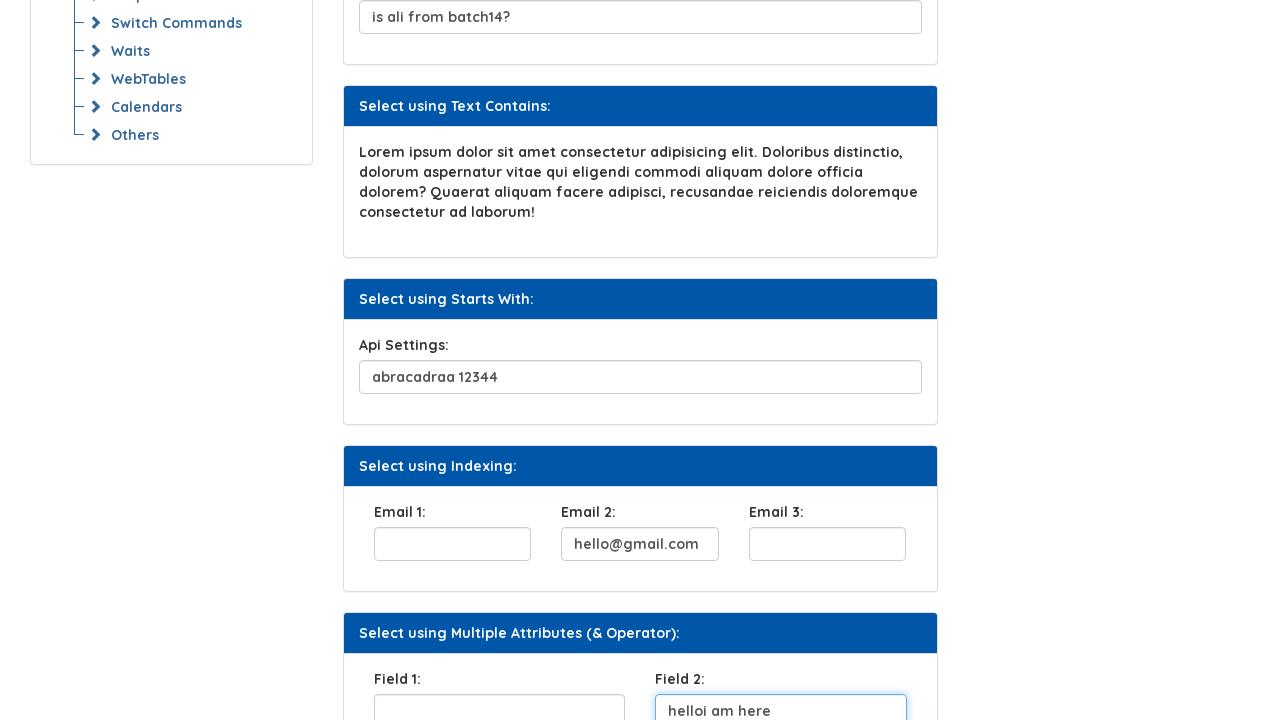